Tests the Invoify invoice generator homepage by verifying key elements are visible (logo, theme toggle button, Next button) and attempts to interact with the signature upload functionality.

Starting URL: https://invoify.vercel.app

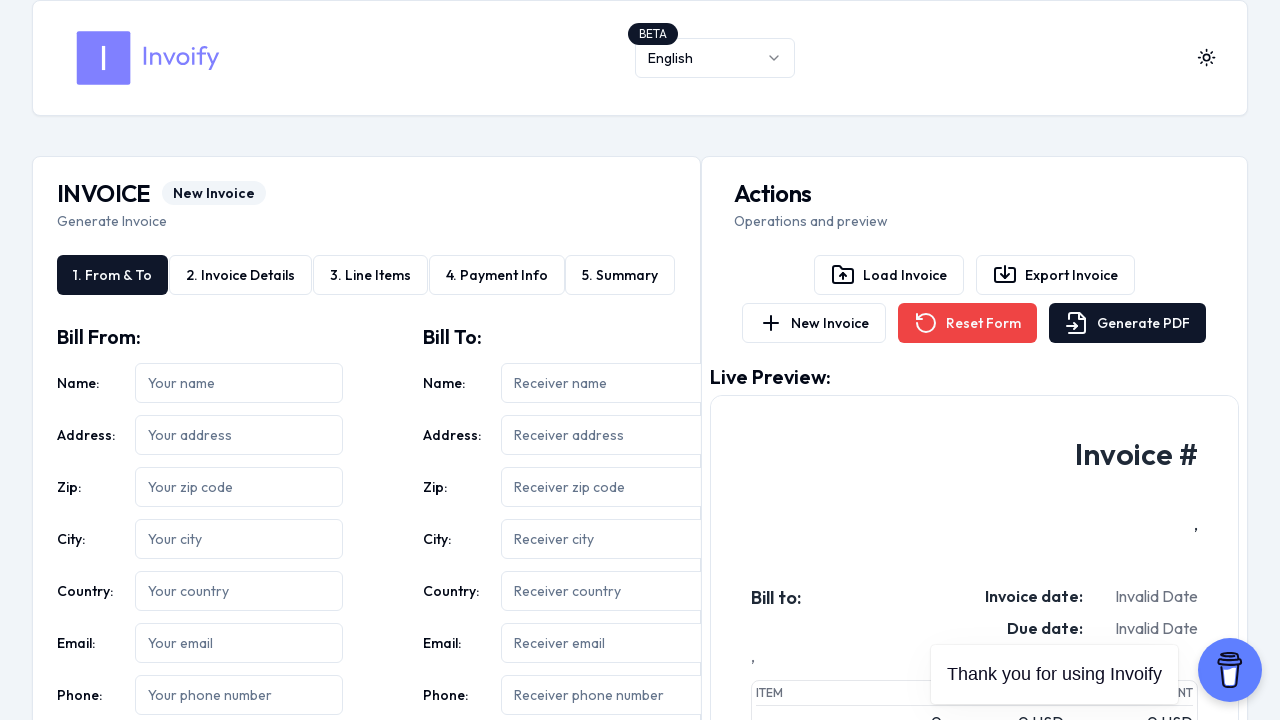

Waited for page to fully load (networkidle)
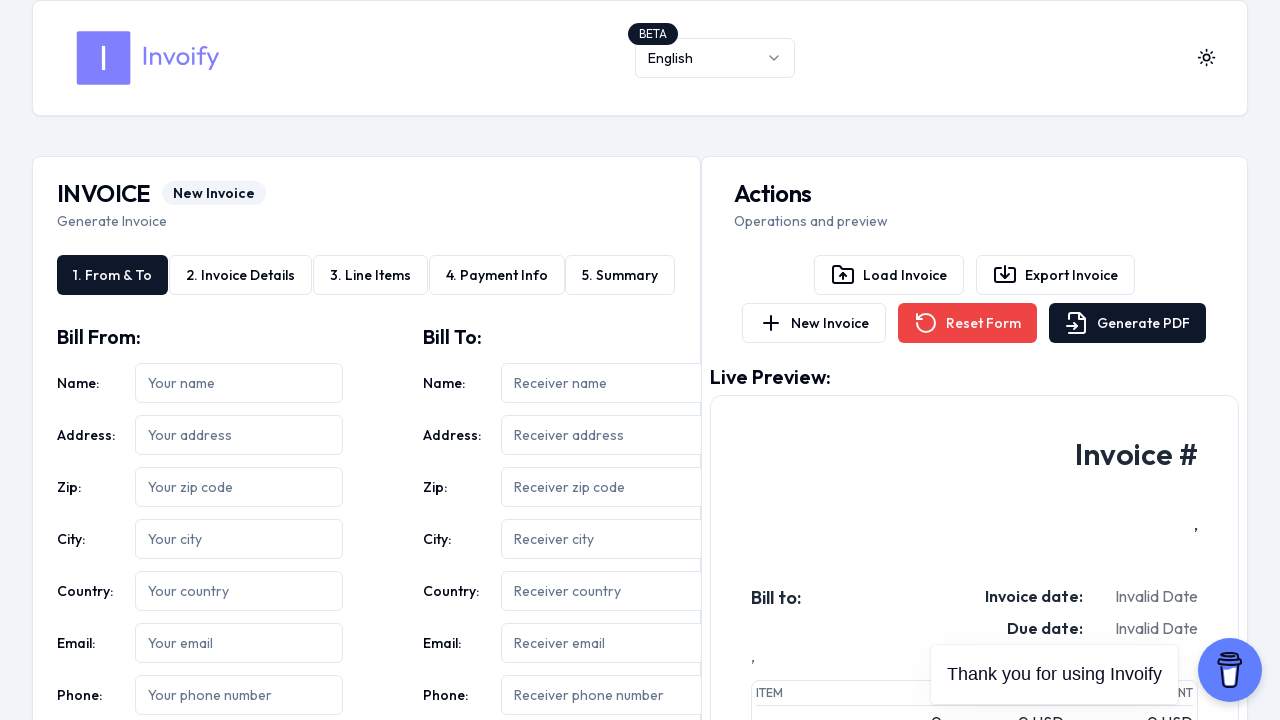

Verified Invoify Logo is visible
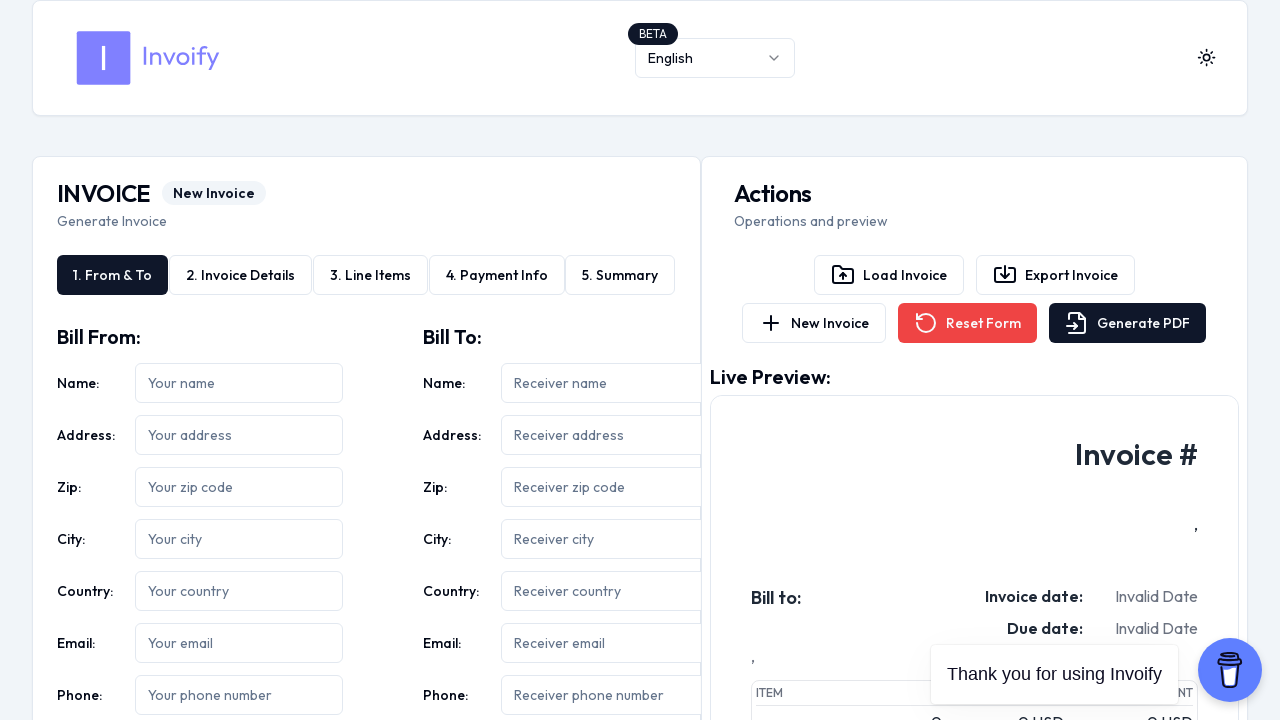

Verified Toggle theme button is visible
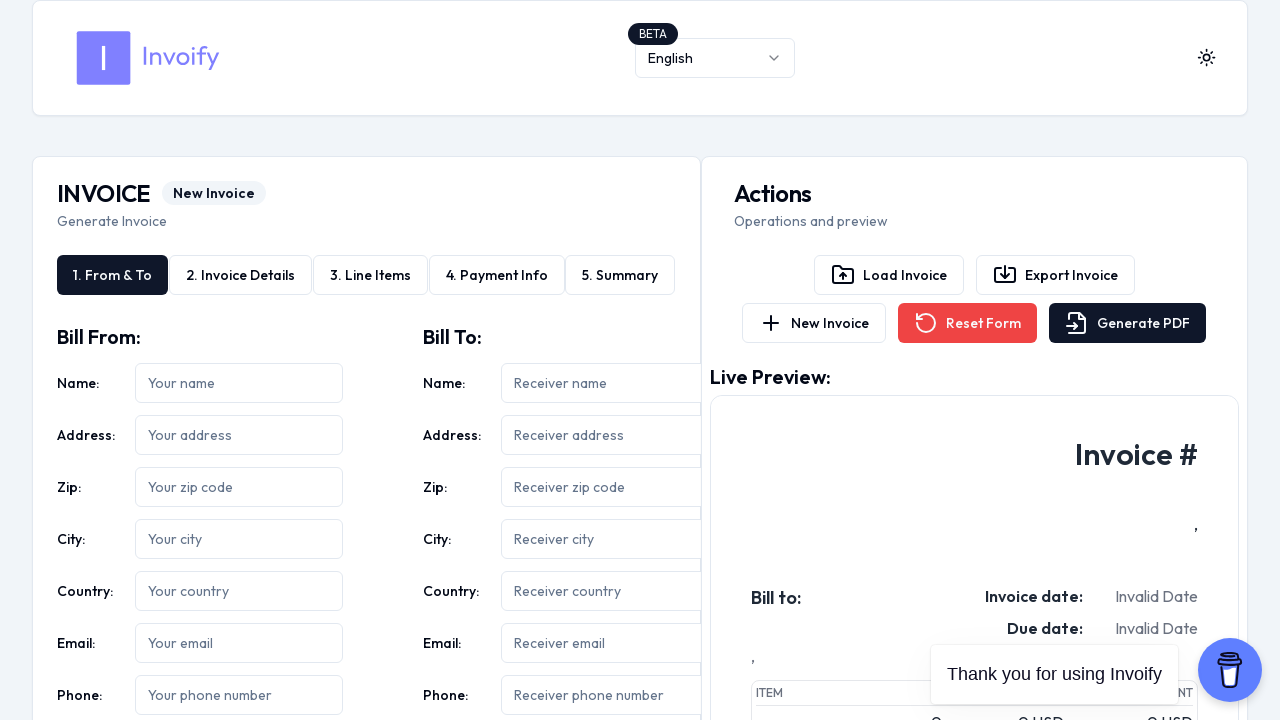

Verified Next button is visible
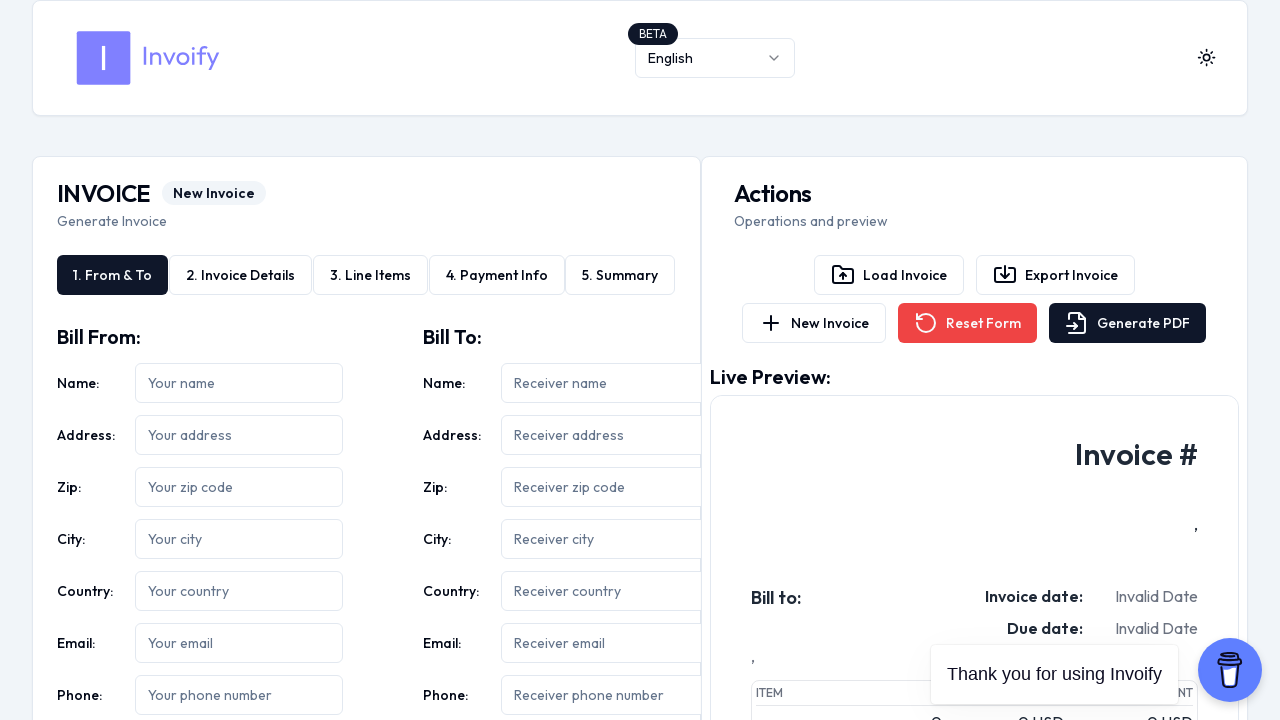

Clicked Next button to proceed to signature upload step at (629, 360) on button:has-text("Next")
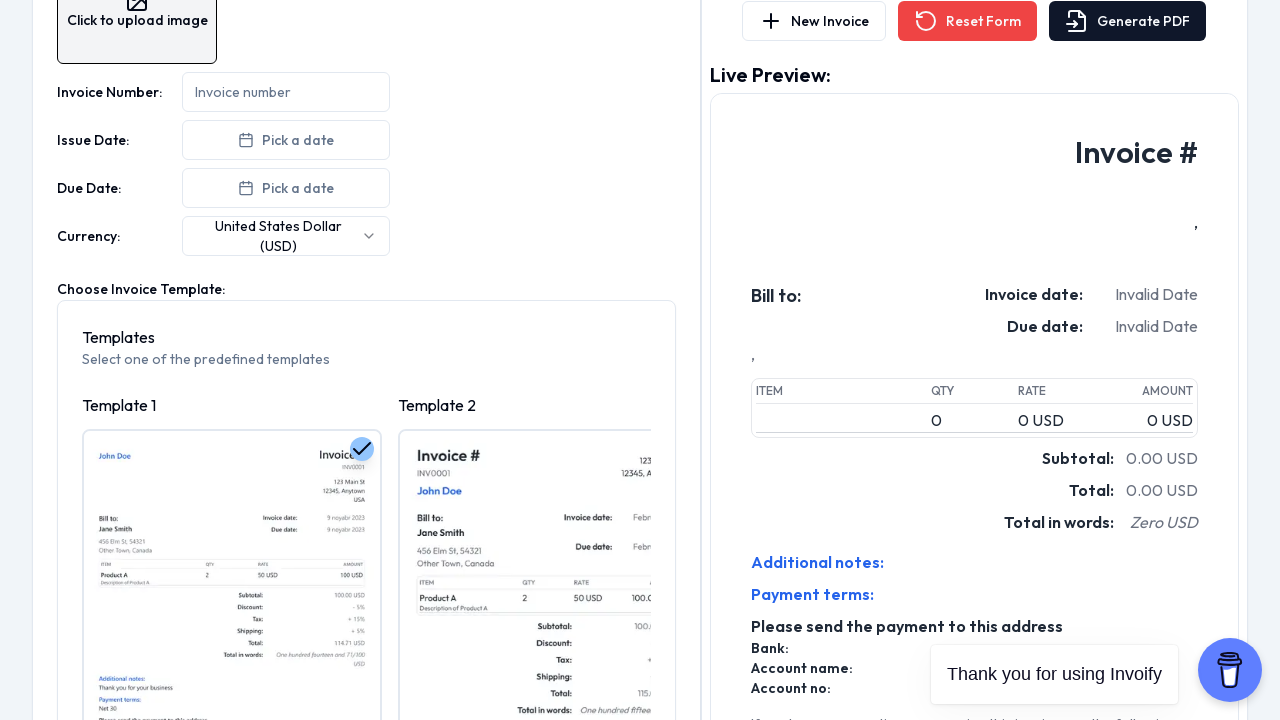

Waited for navigation/transition to complete
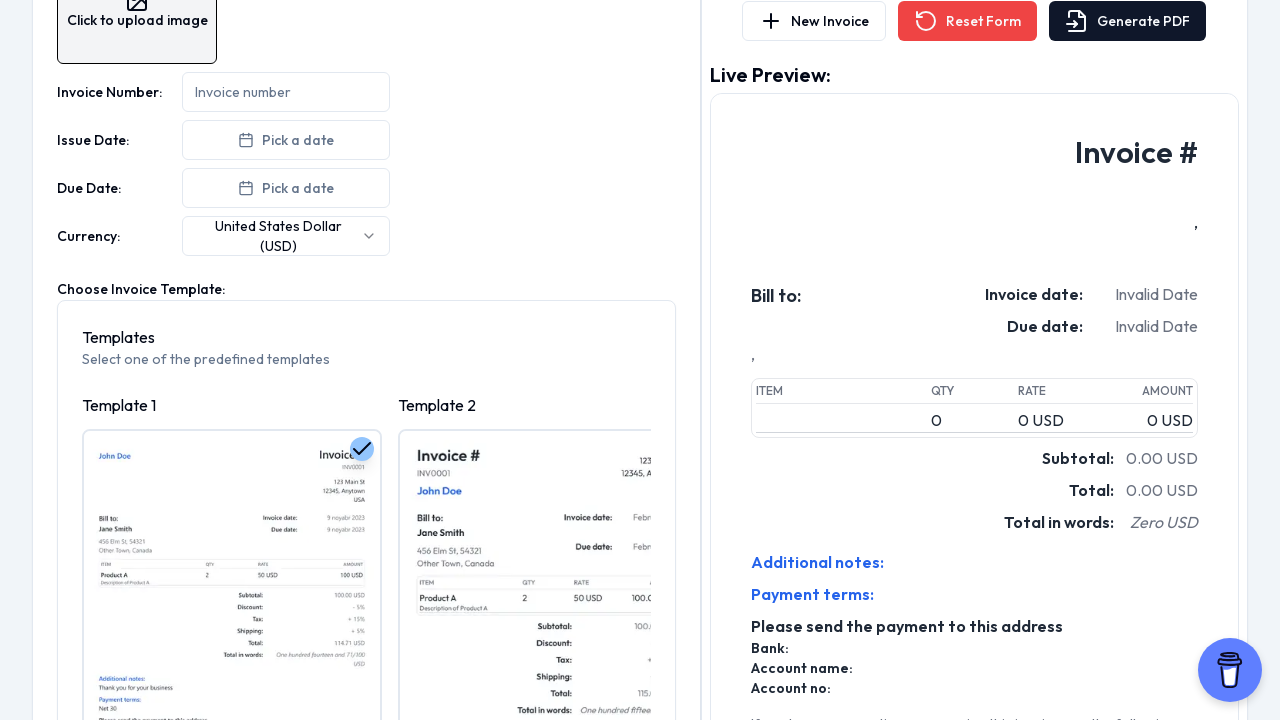

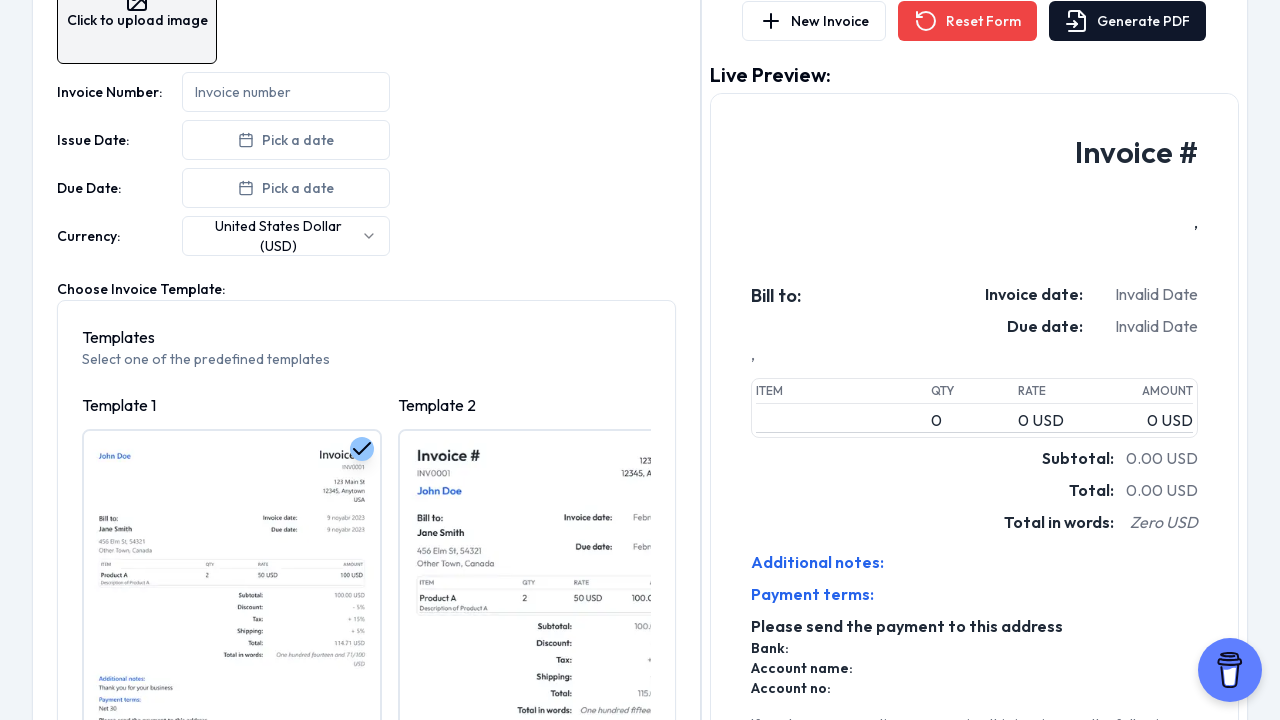